Tests a price range slider by dragging it to adjust the value and verifying the displayed price updates to $200

Starting URL: http://talkerscode.com/webtricks/demo/demo_price-range-slider-using-jquery-css-and-php.php

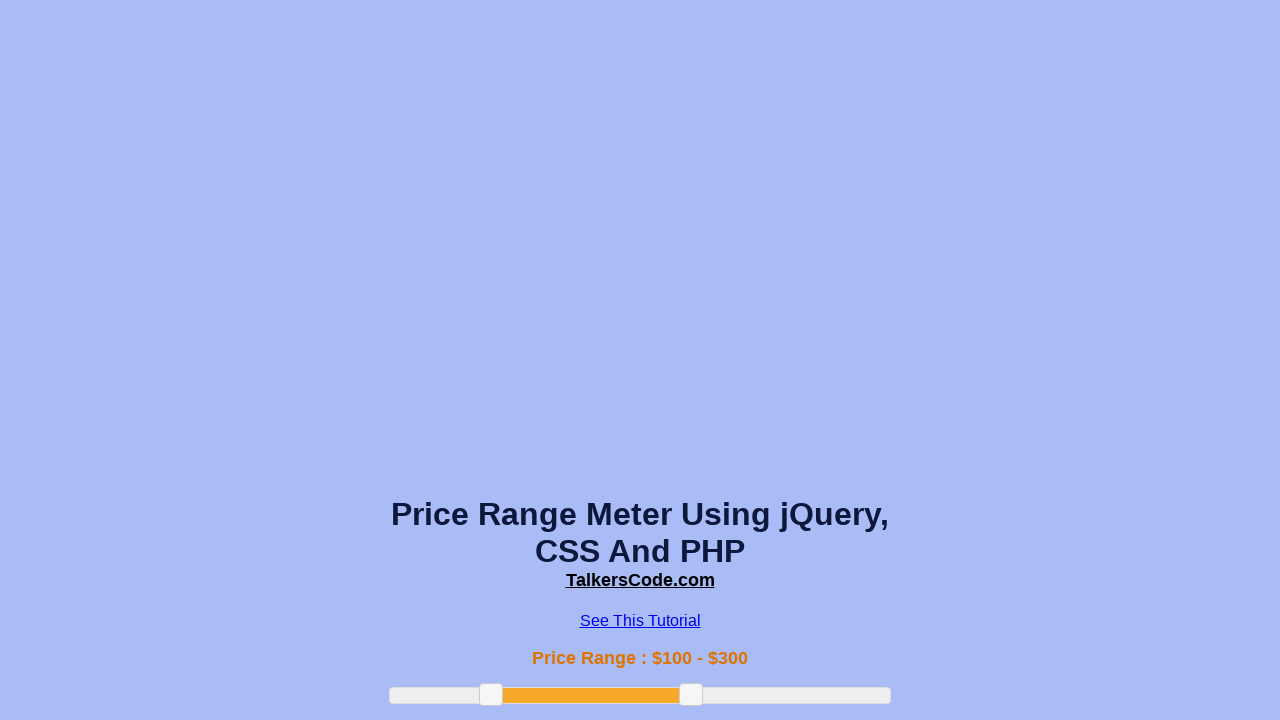

Located the price range slider handle
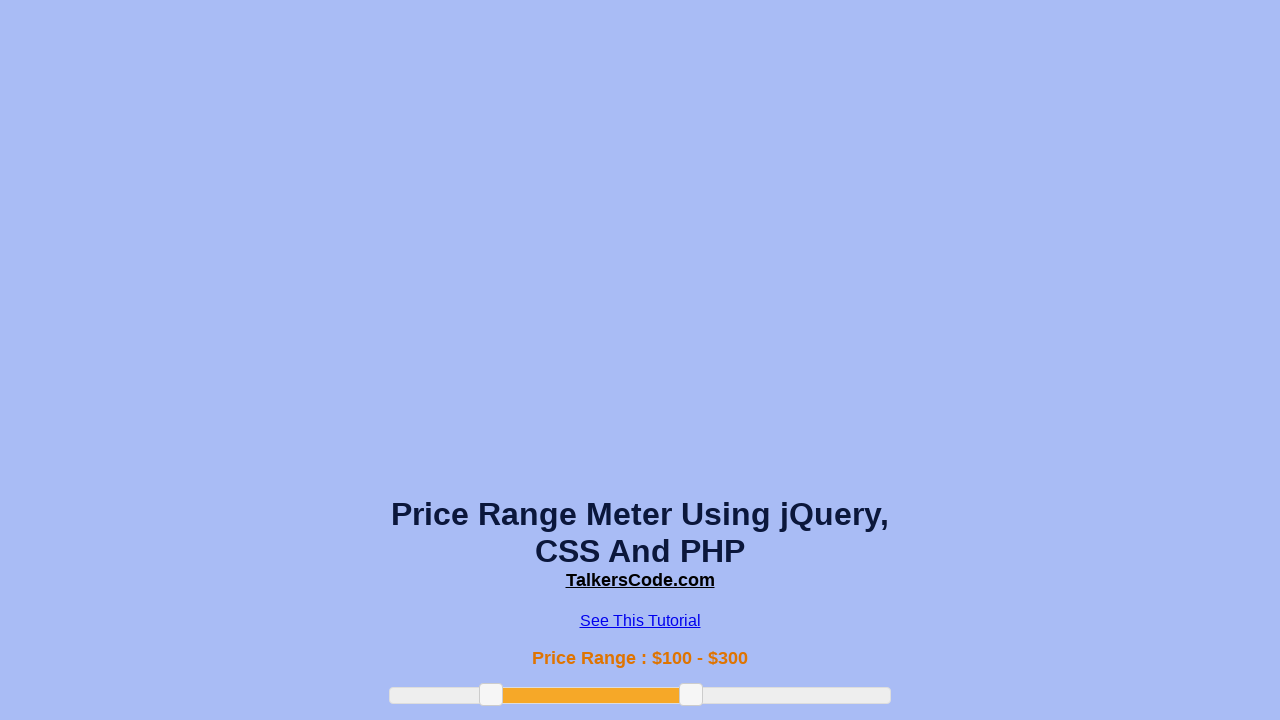

Retrieved bounding box of slider handle
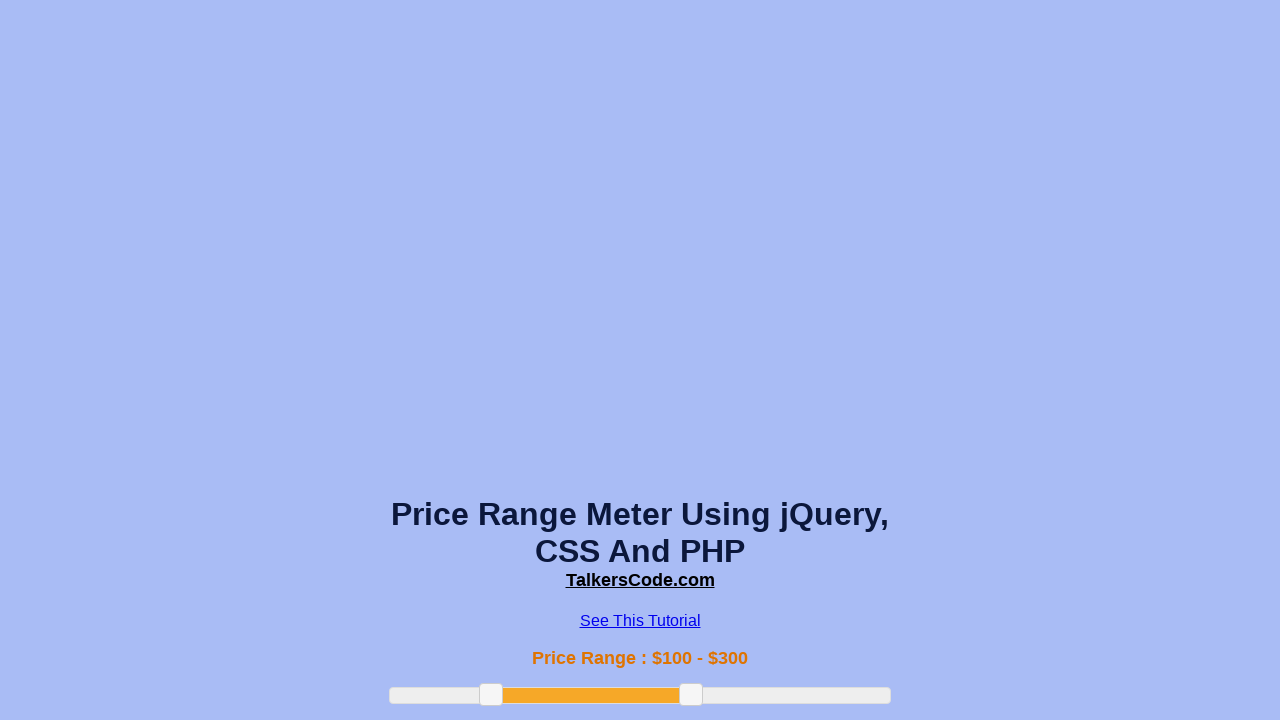

Moved mouse to center of slider handle at (491, 695)
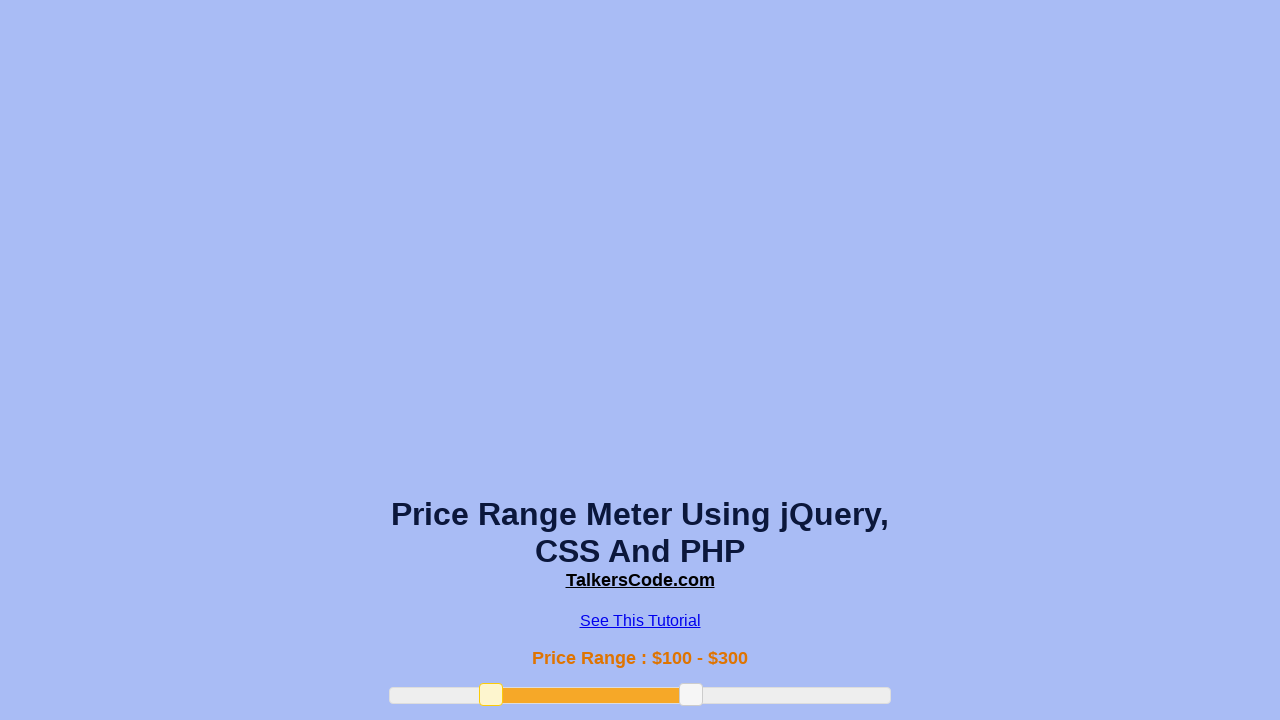

Pressed mouse button down on slider handle at (491, 695)
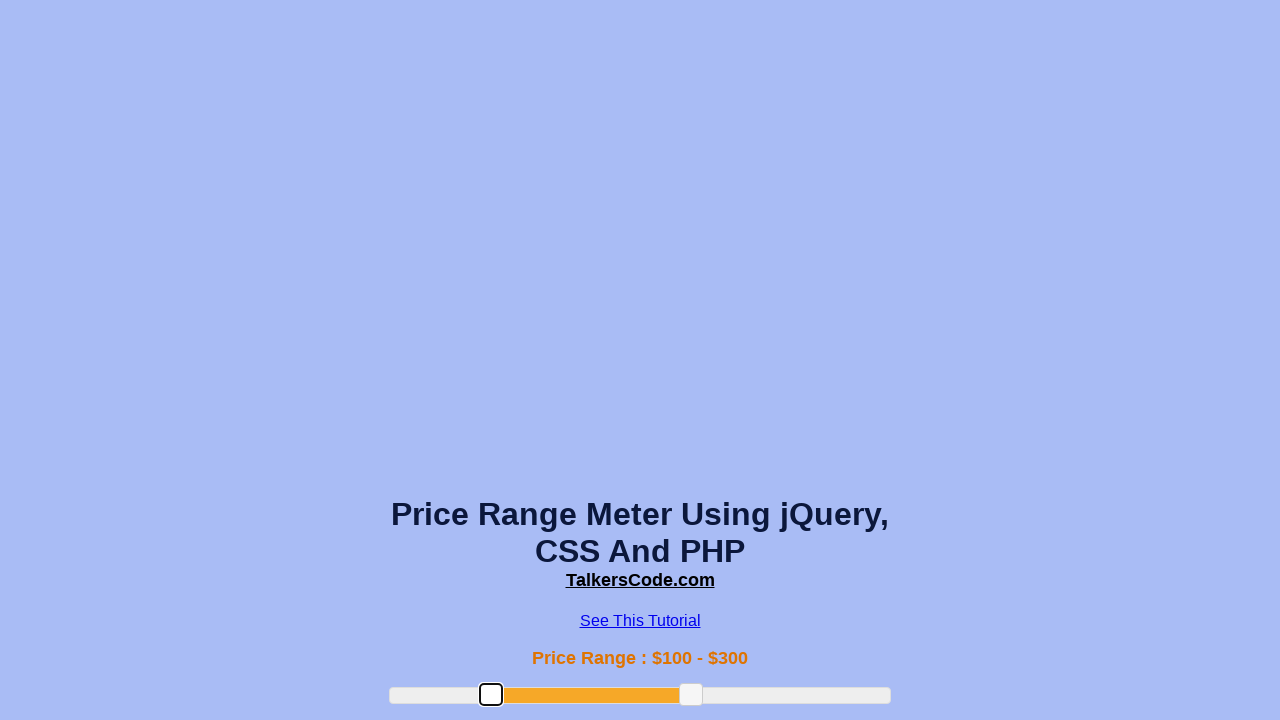

Dragged slider handle 100 pixels to the right at (591, 695)
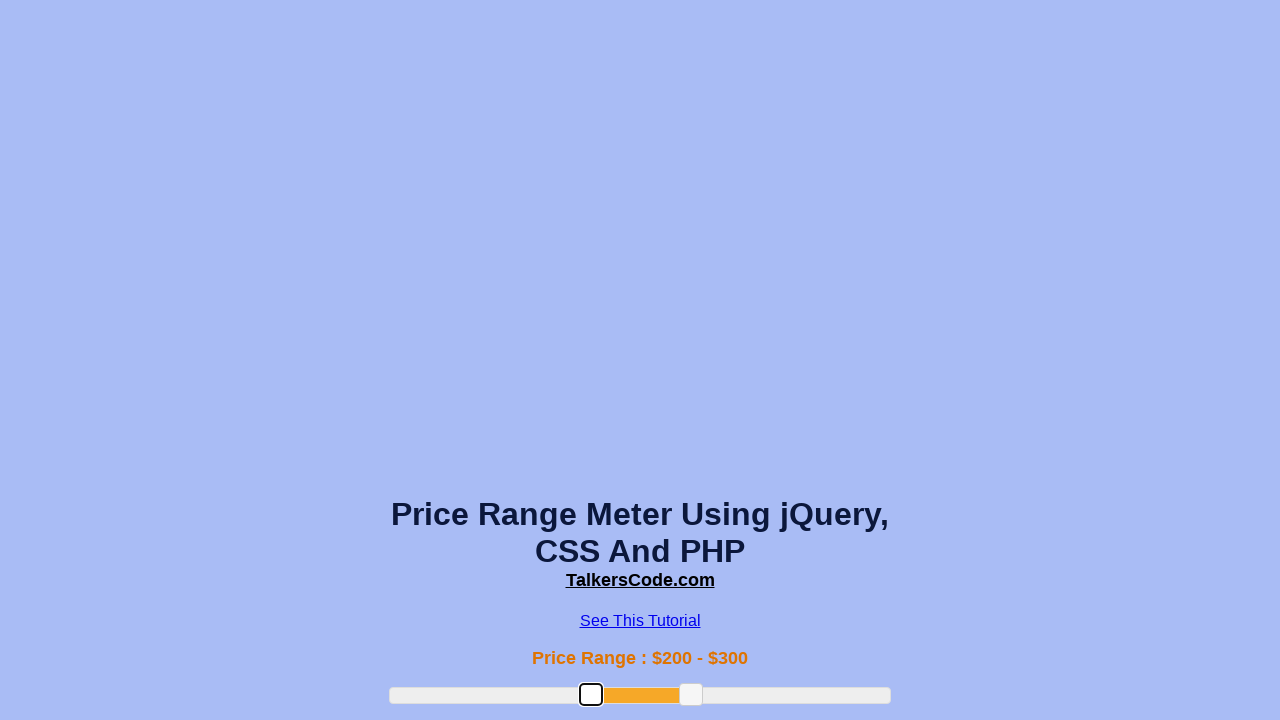

Released mouse button after dragging slider at (591, 695)
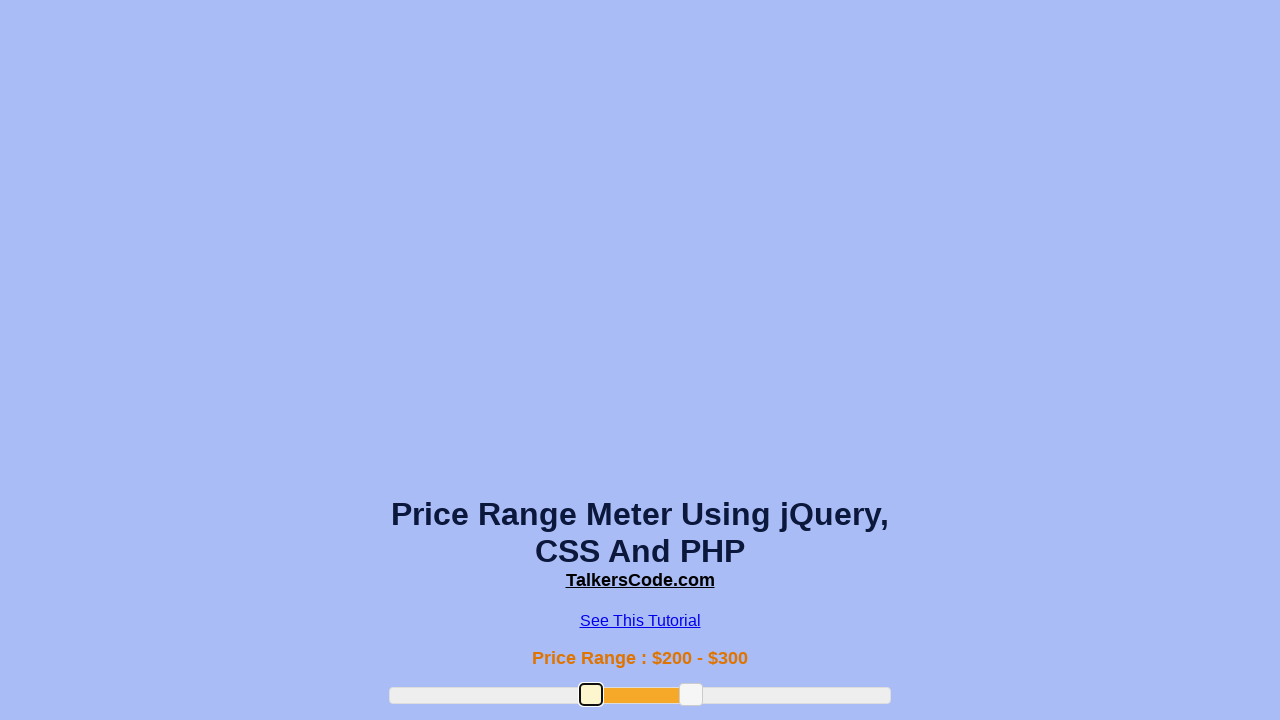

Located price display element
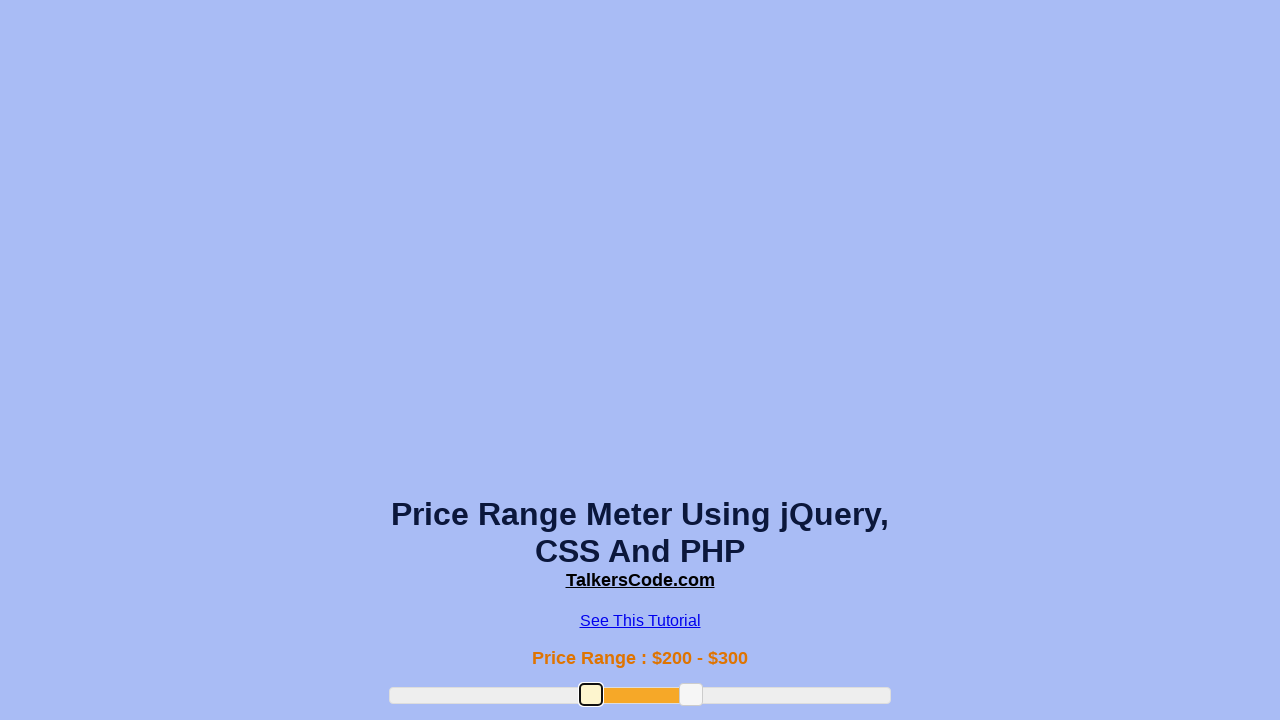

Verified that price display shows $200
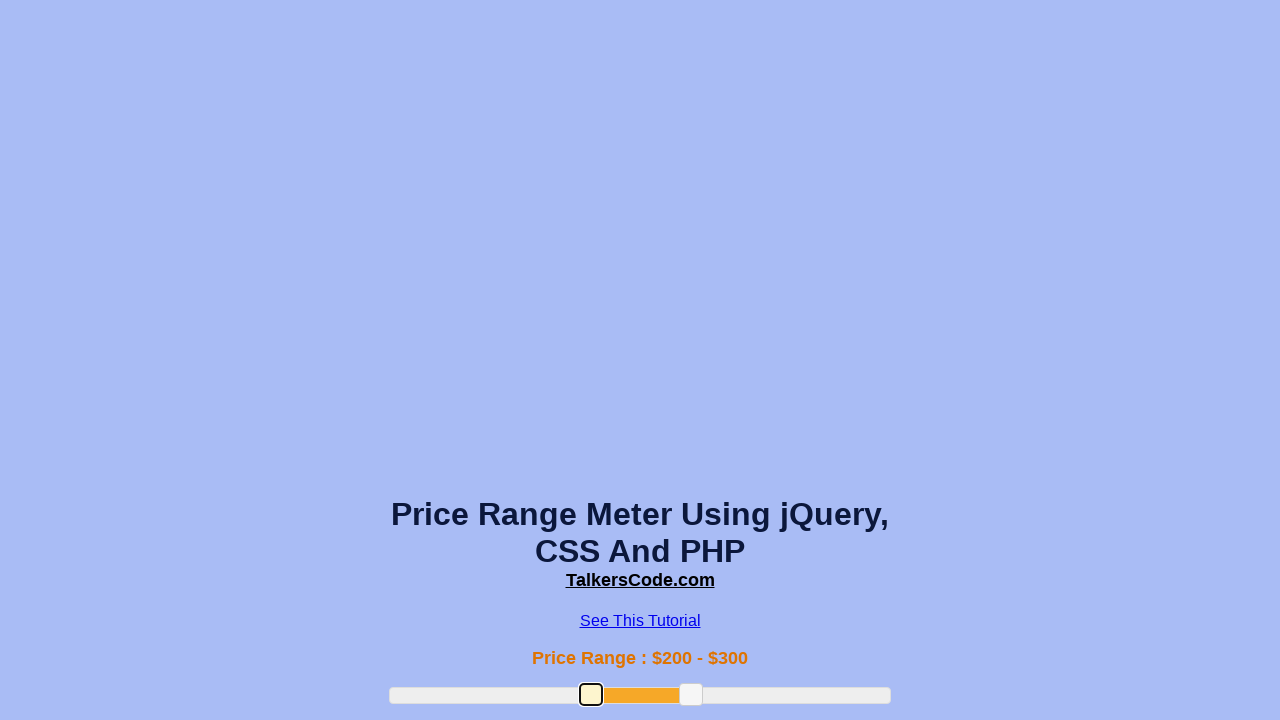

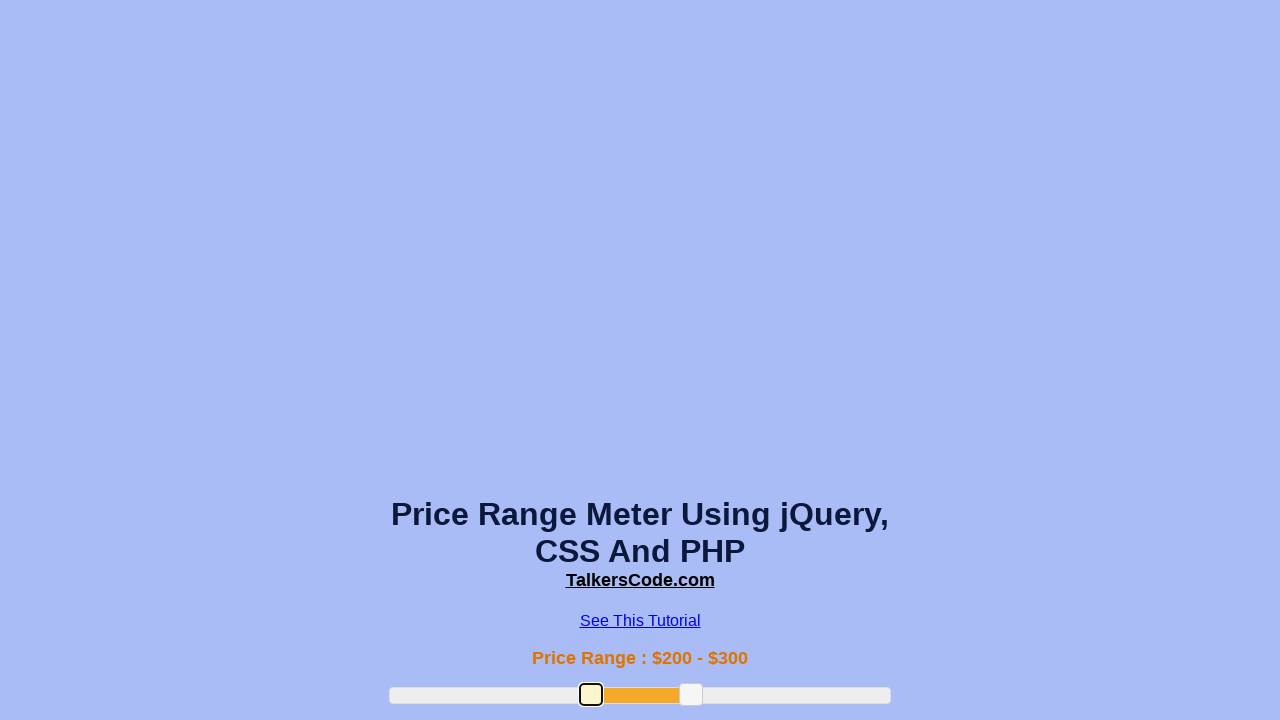